Tests successful contact form submission by filling in forename, email, and message fields, then verifying the success confirmation message.

Starting URL: https://jupiter.cloud.planittesting.com/

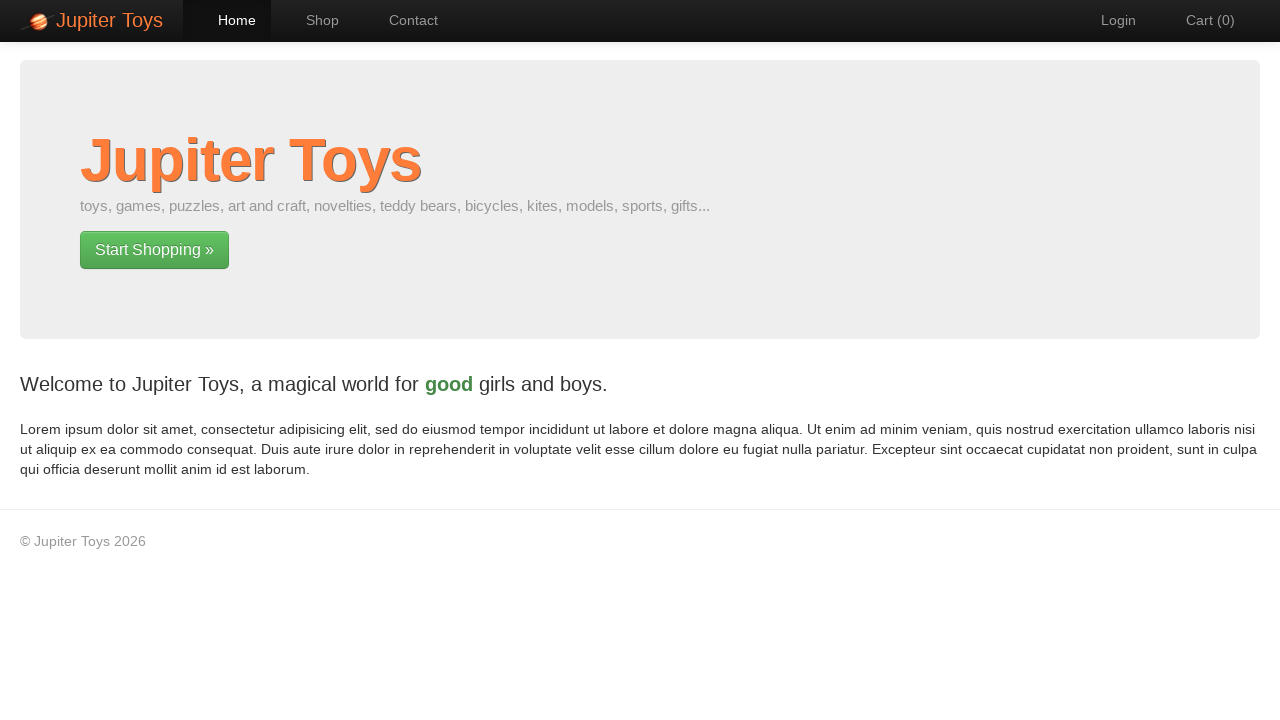

Clicked Contact link in navigation at (404, 20) on li#nav-contact a
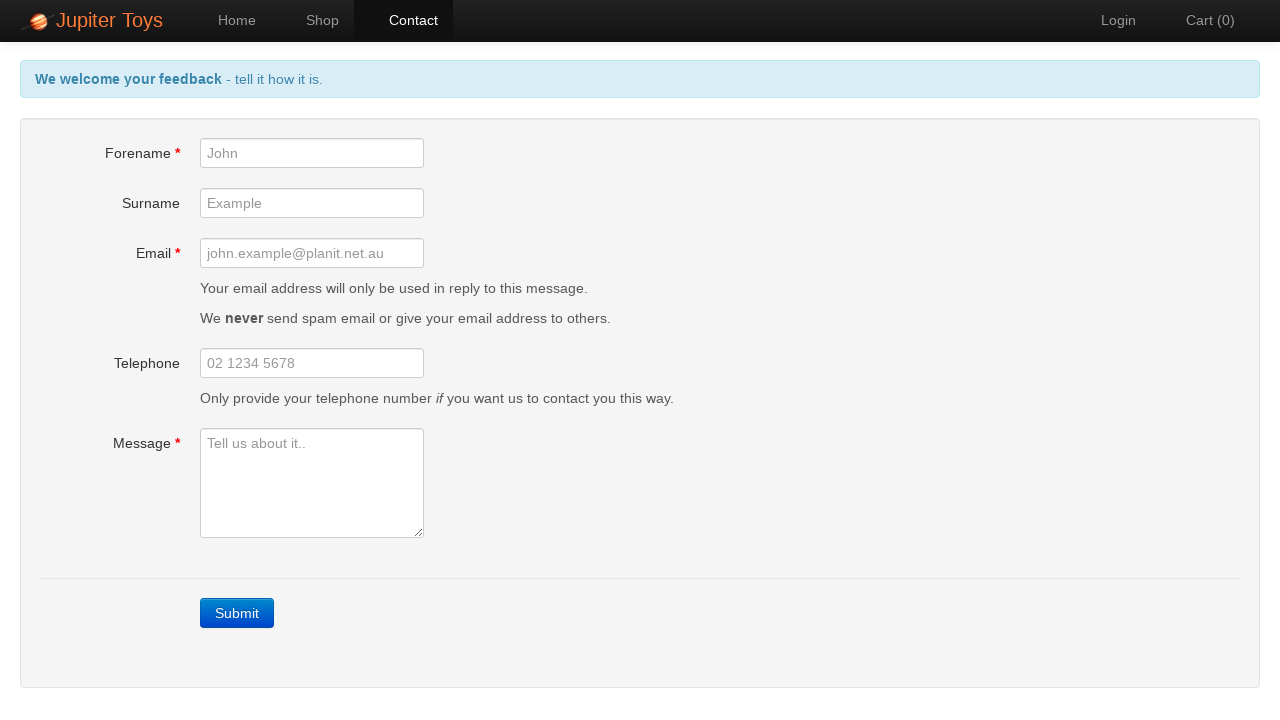

Filled forename field with 'John' on #forename
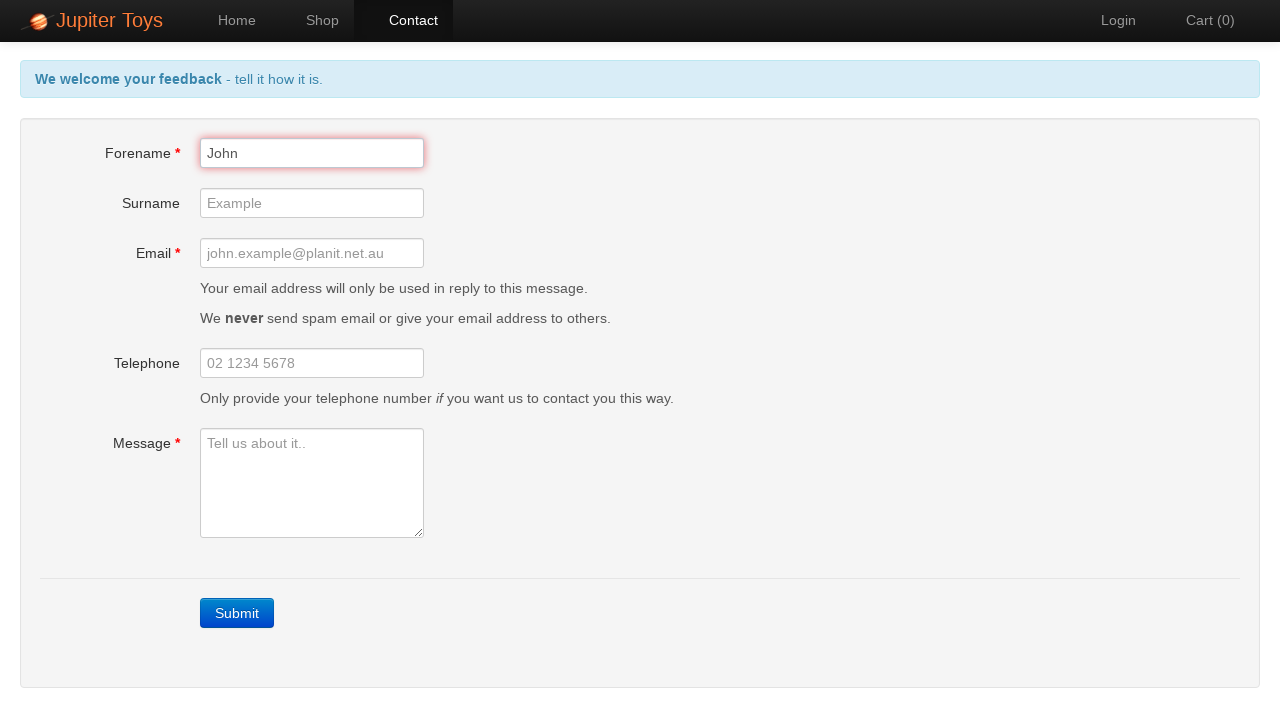

Filled email field with 'John.example@planit.net.au' on #email
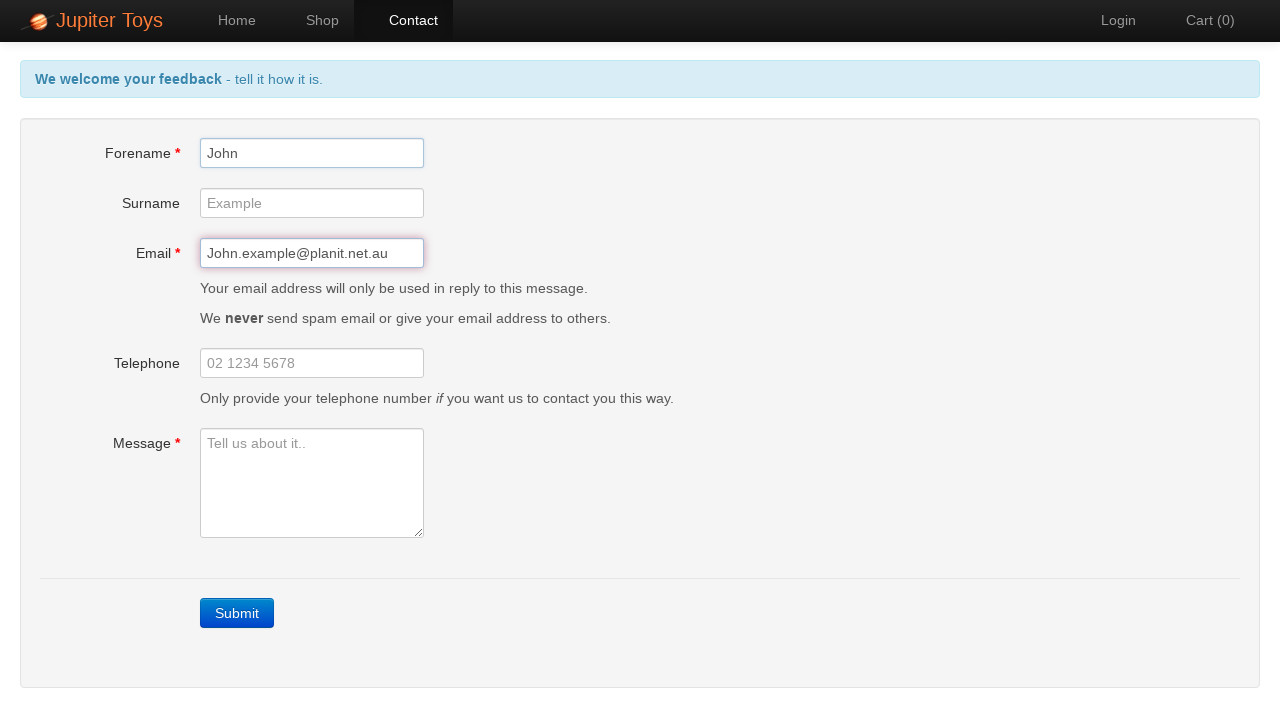

Filled message field with 'They are great!' on #message
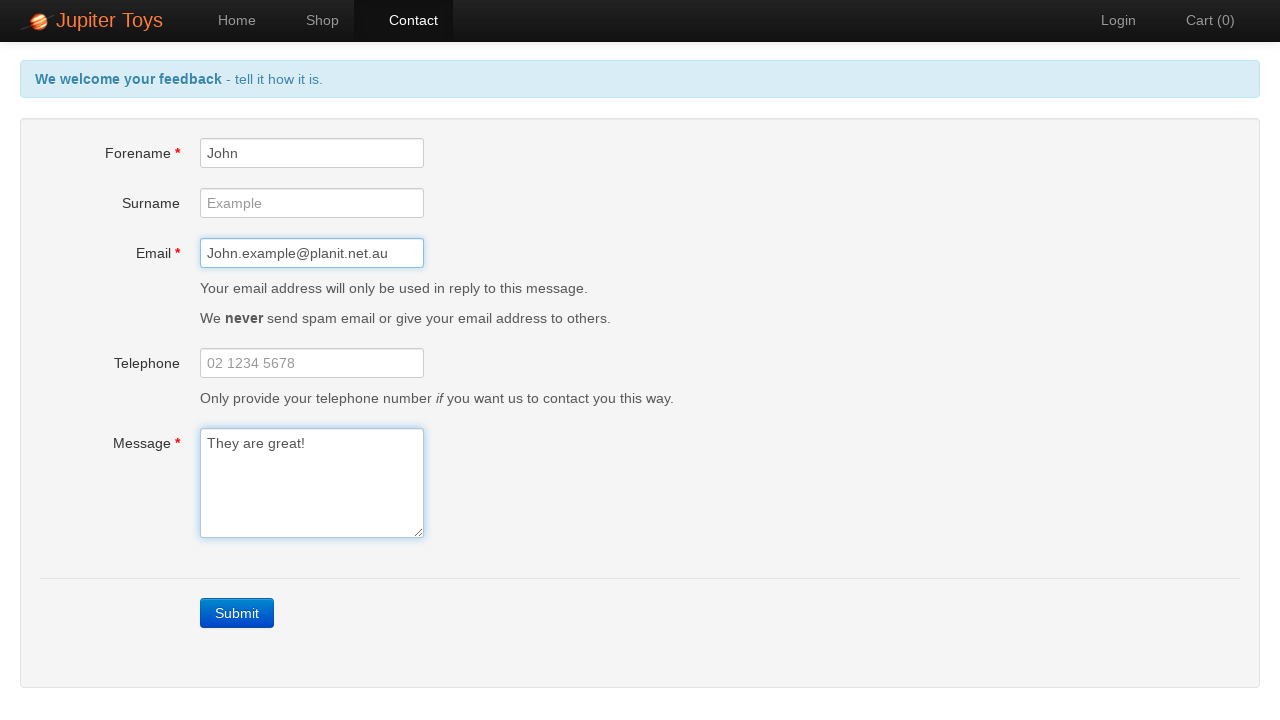

Clicked submit button to send contact form at (237, 613) on div.form-actions a
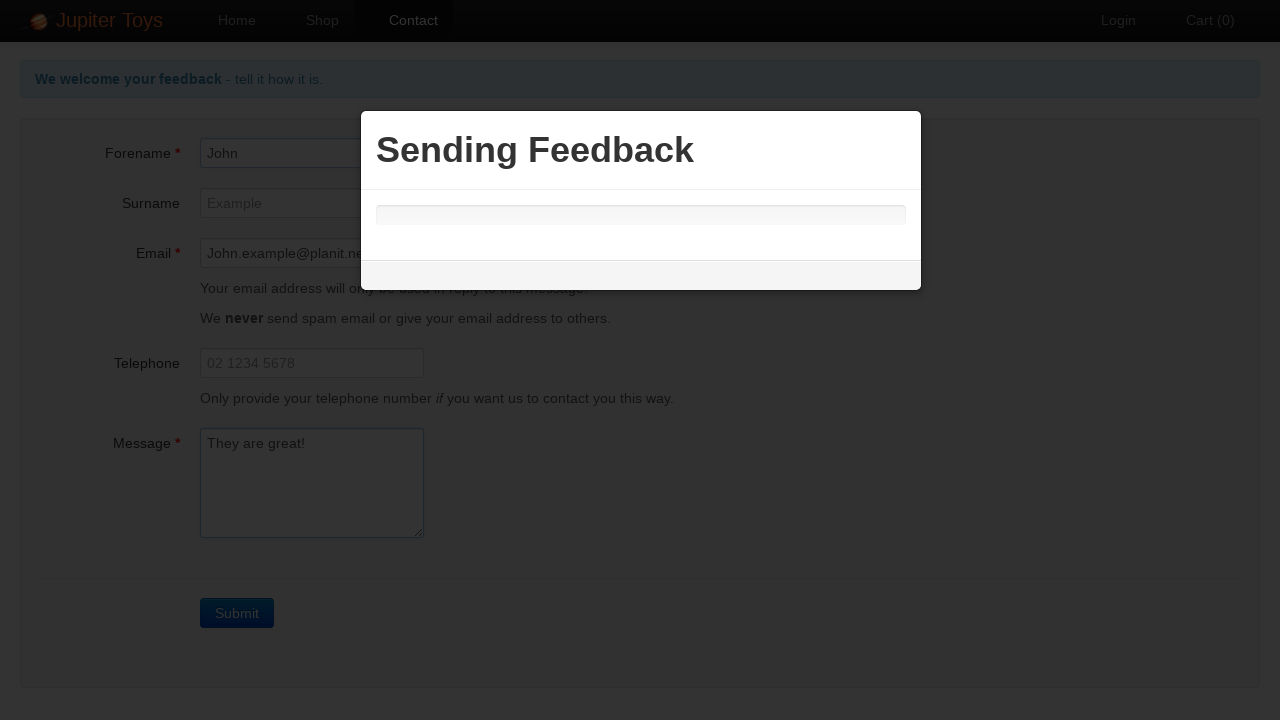

Success confirmation message appeared
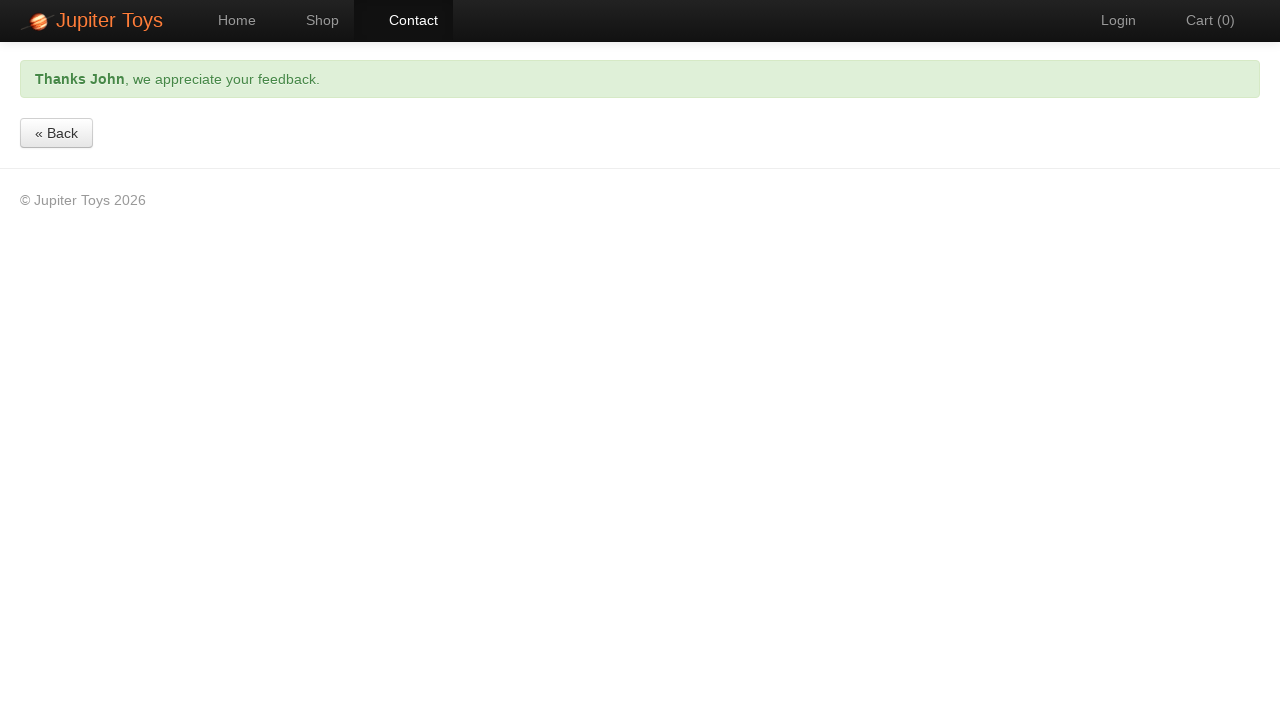

Retrieved success message text content
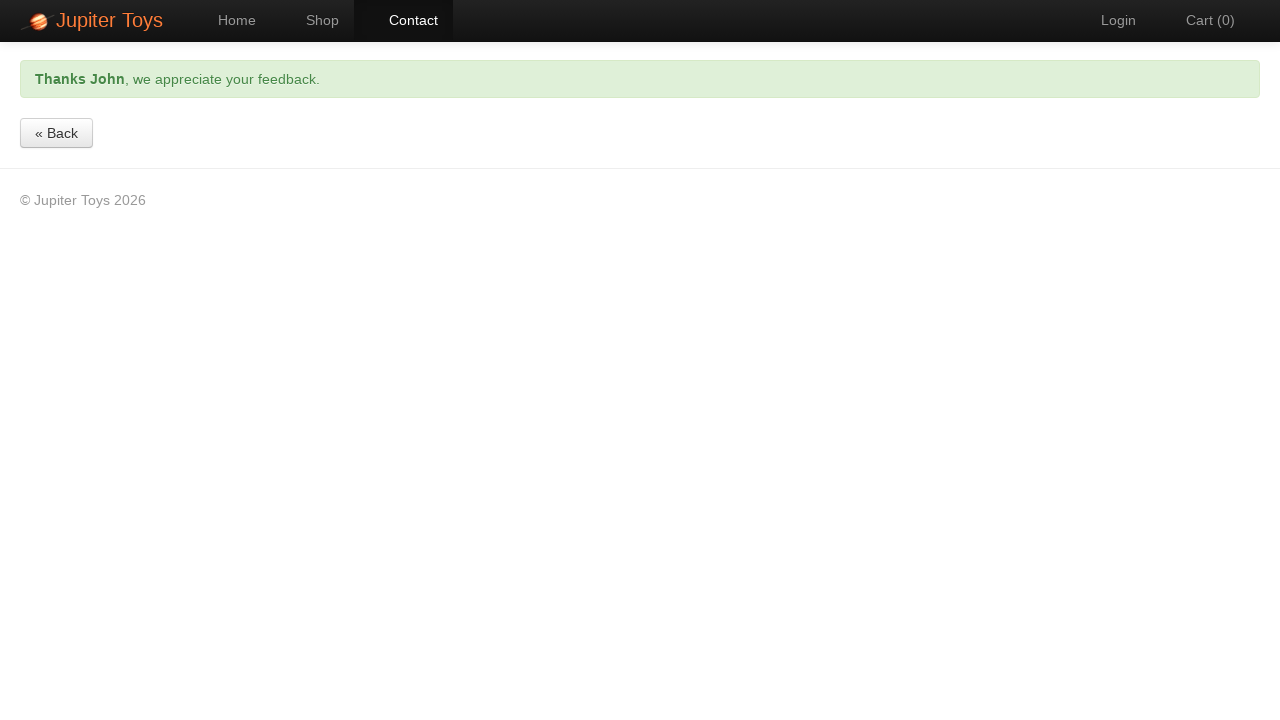

Verified success message contains 'Thanks John'
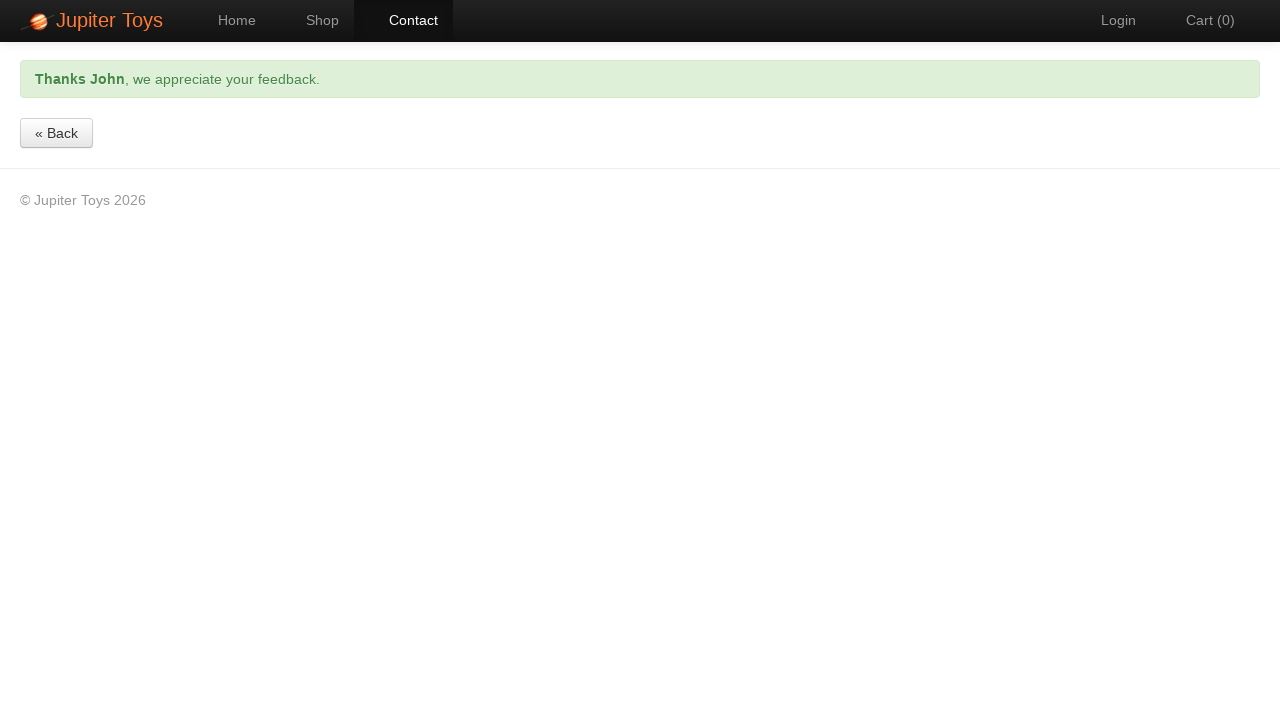

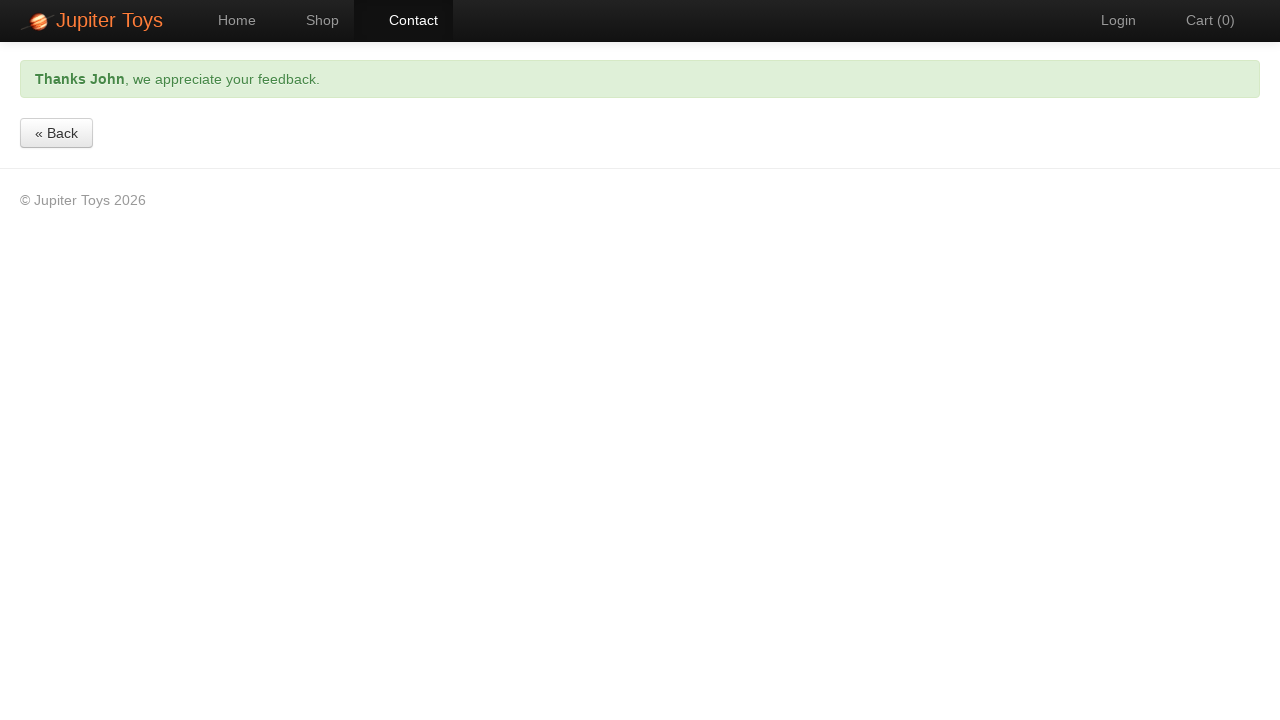